Waits for a price to reach $100, clicks the book button, solves a mathematical captcha, and submits the answer

Starting URL: http://suninjuly.github.io/explicit_wait2.html

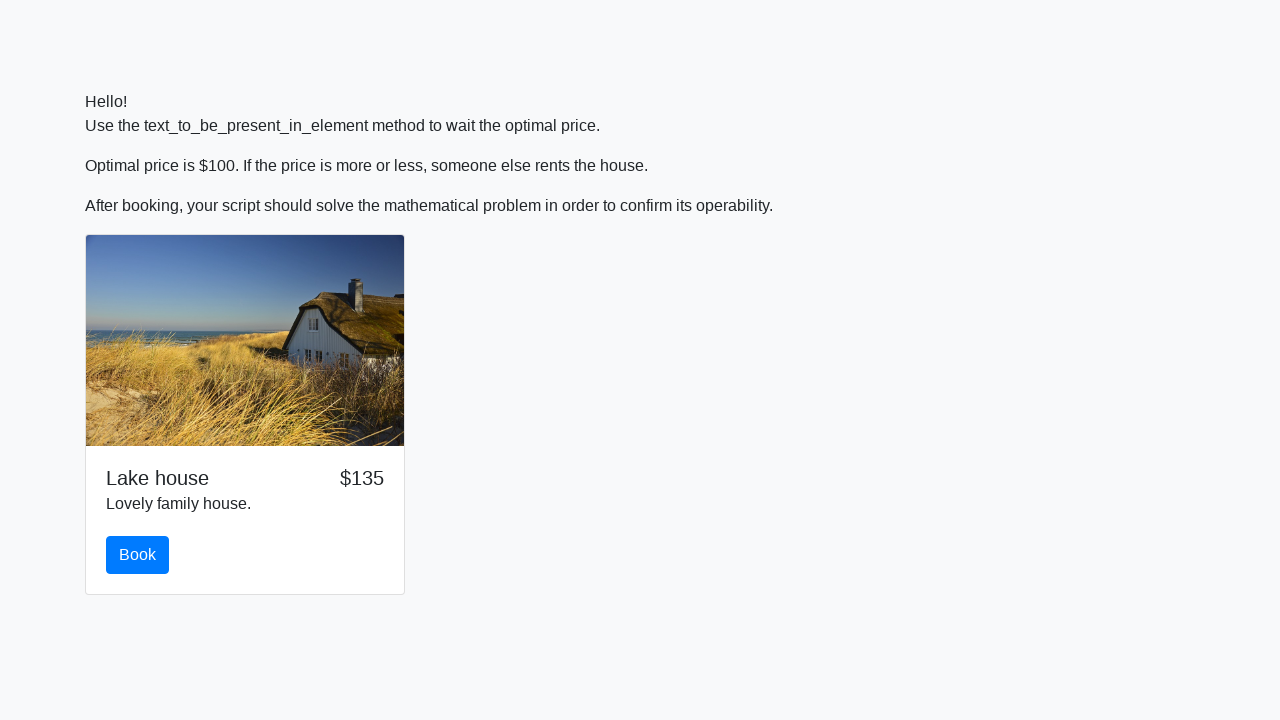

Waited for price to reach $100
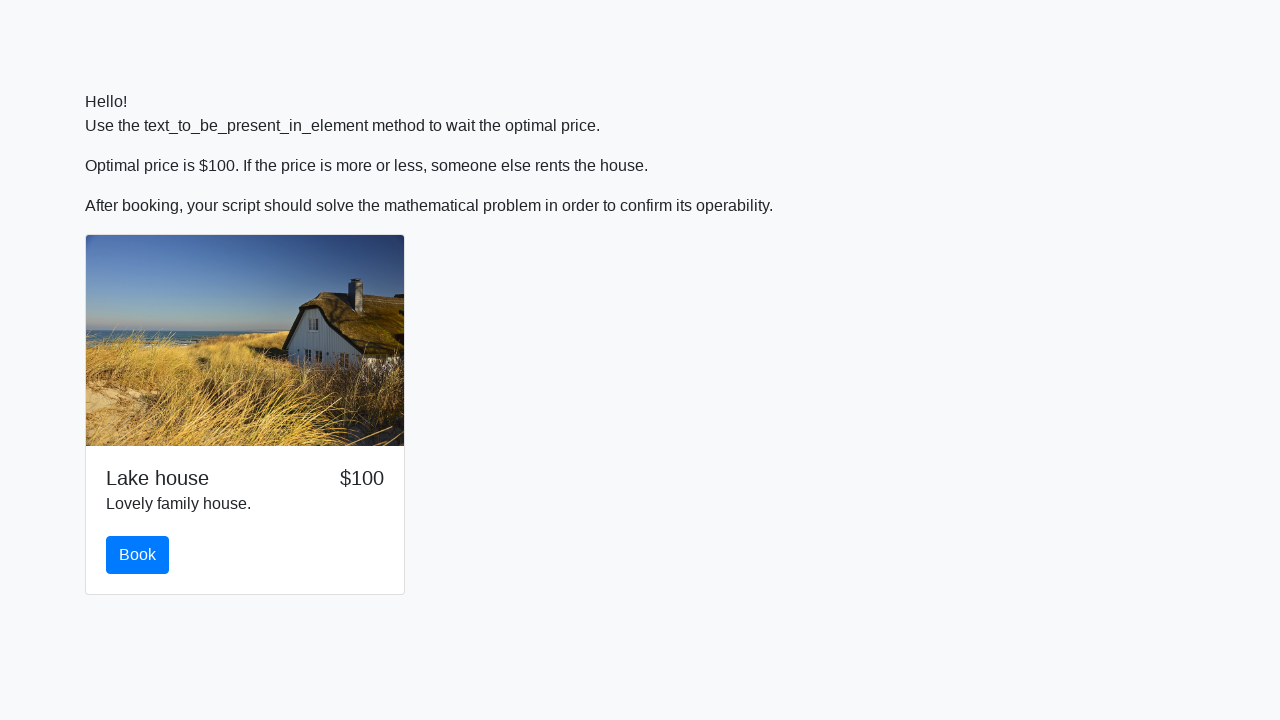

Clicked the Book button at (138, 555) on #book
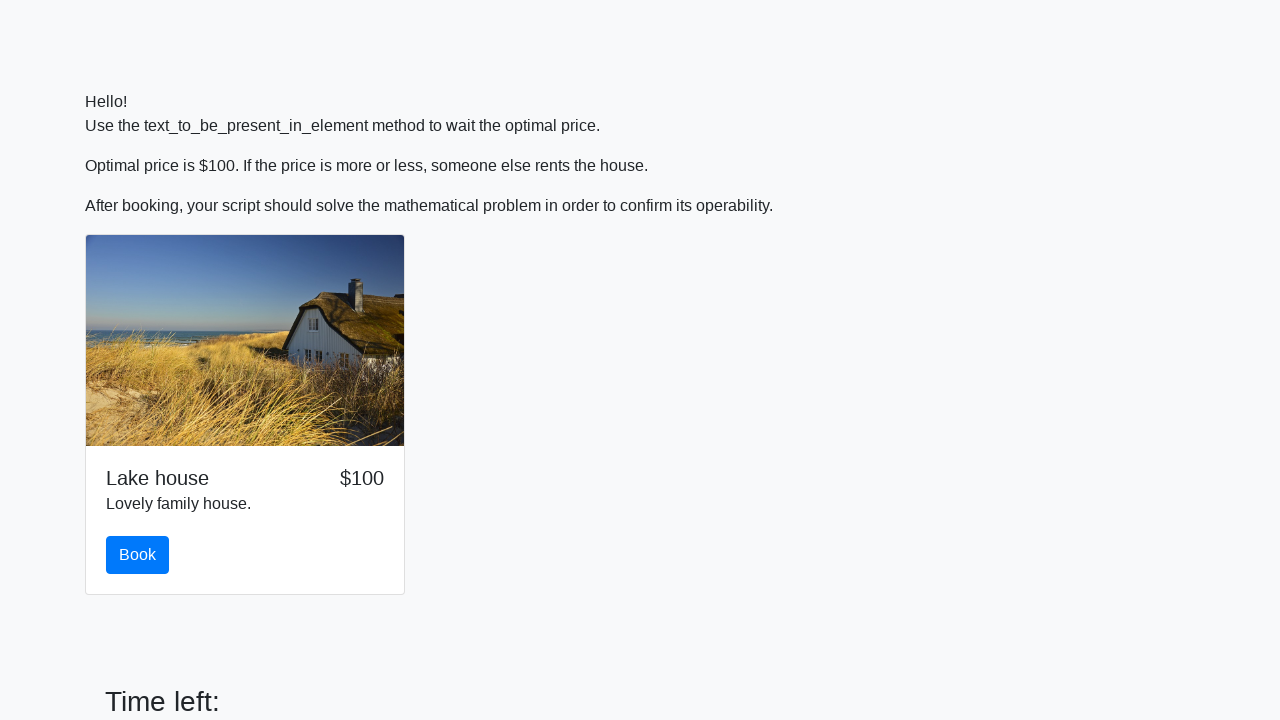

Retrieved the x value for mathematical captcha
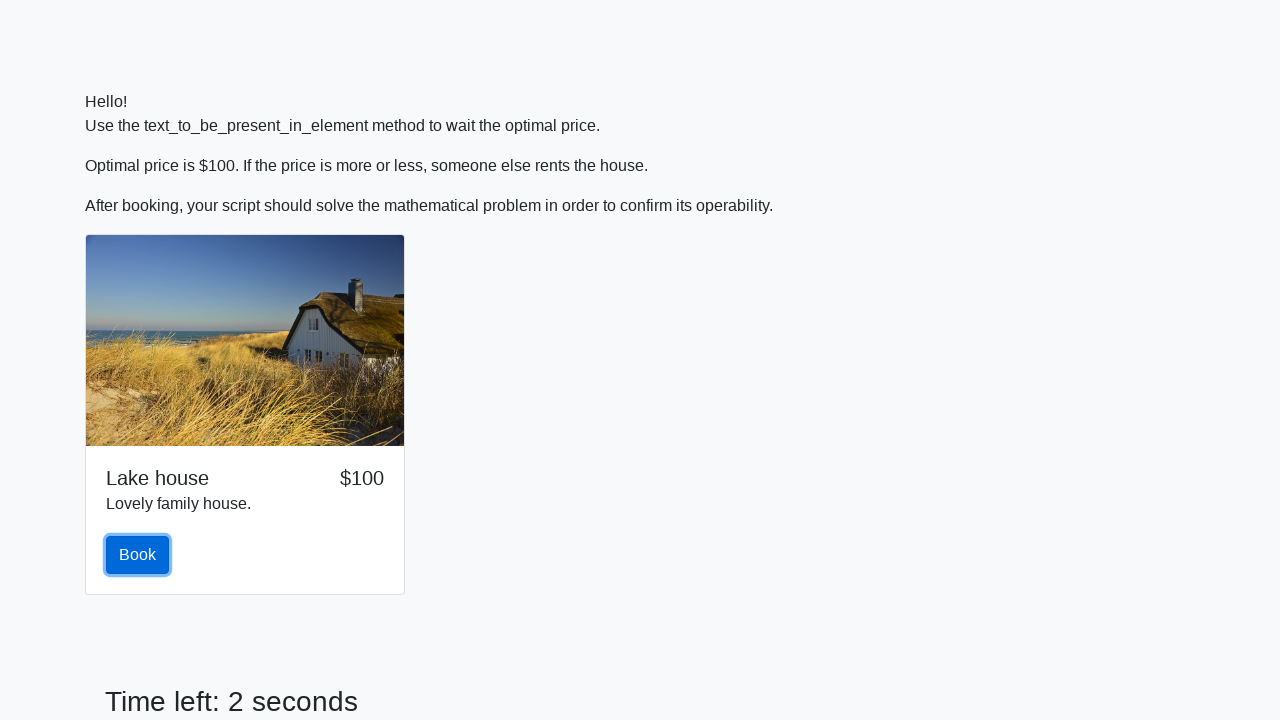

Calculated captcha answer: -0.8587411520797171
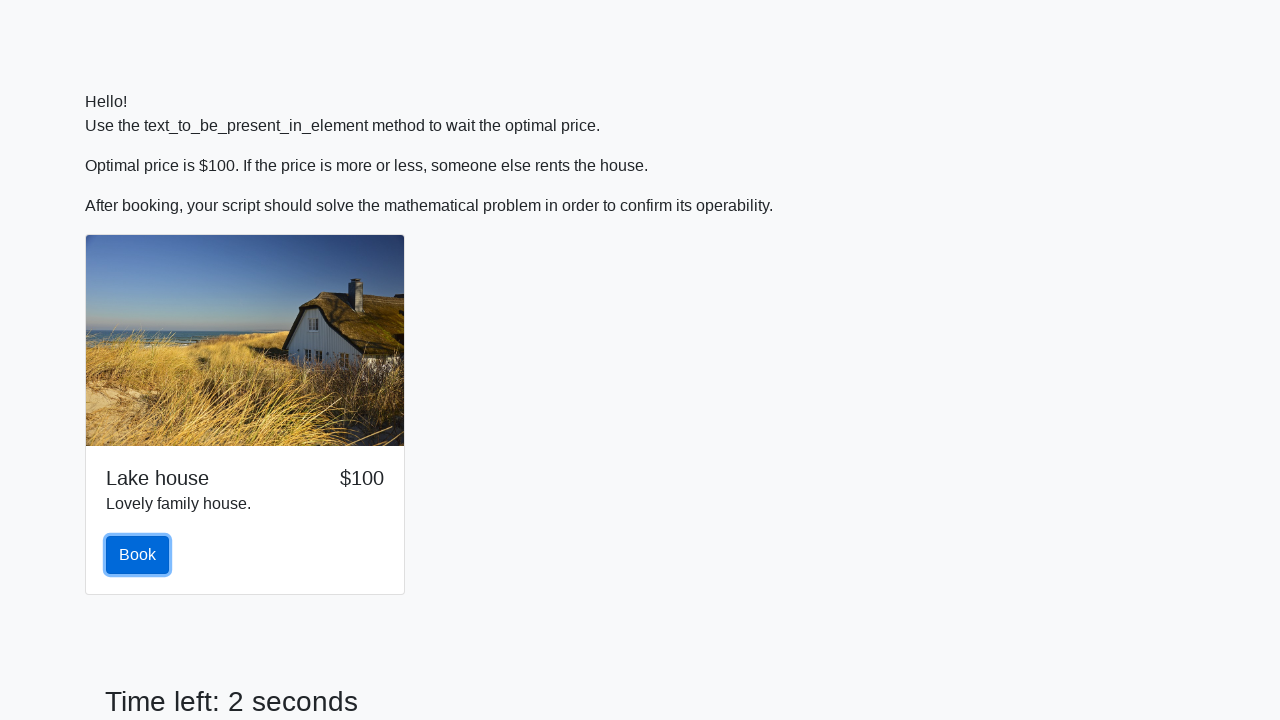

Filled the answer field with calculated value on #answer
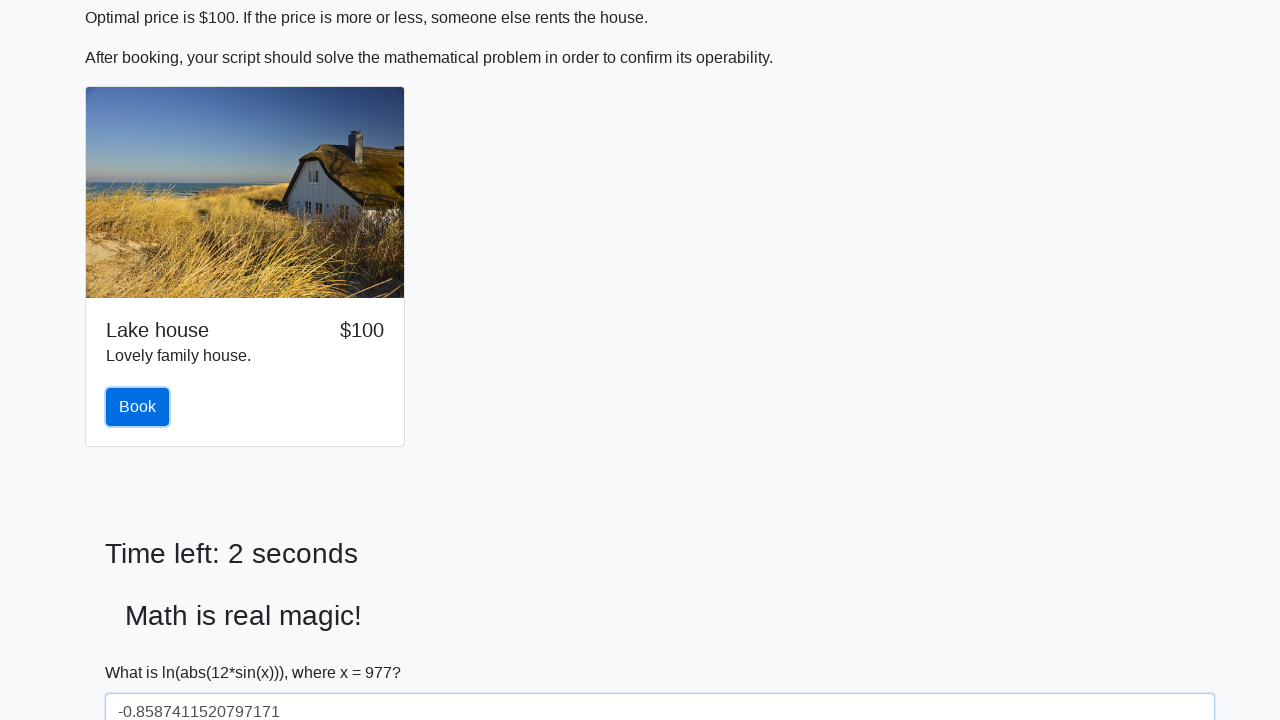

Clicked the solve button to submit answer at (143, 651) on #solve
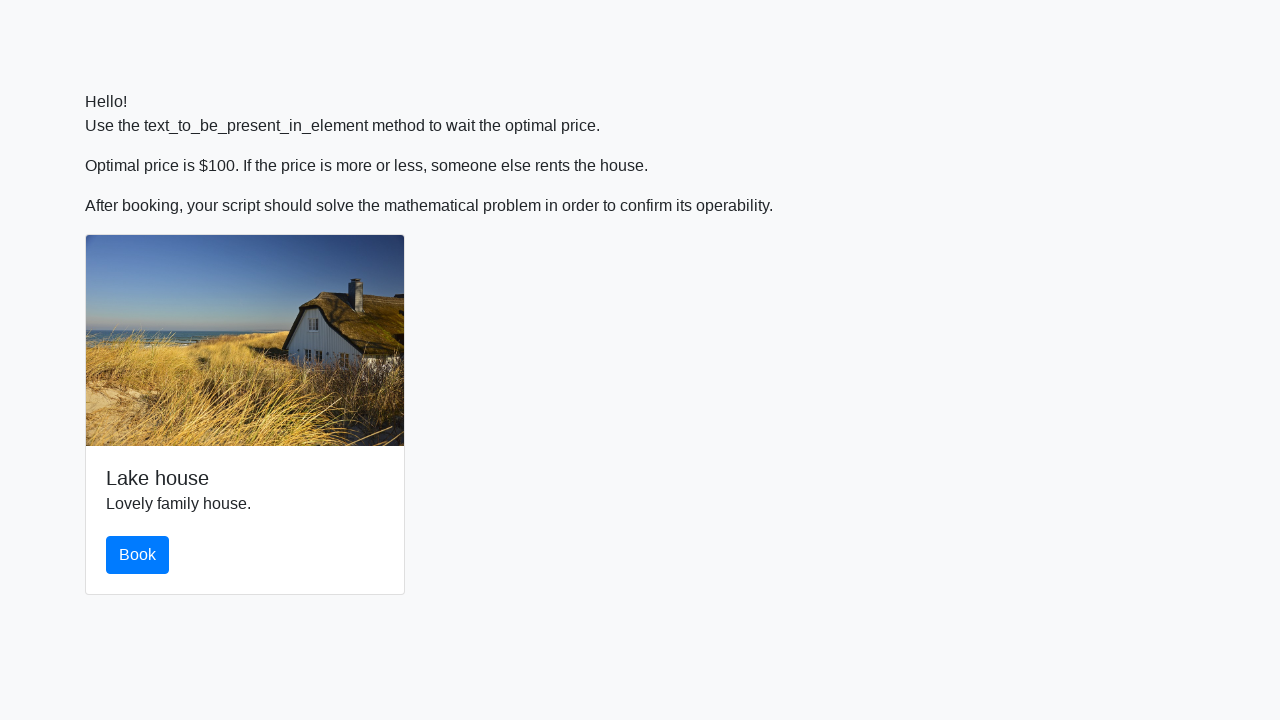

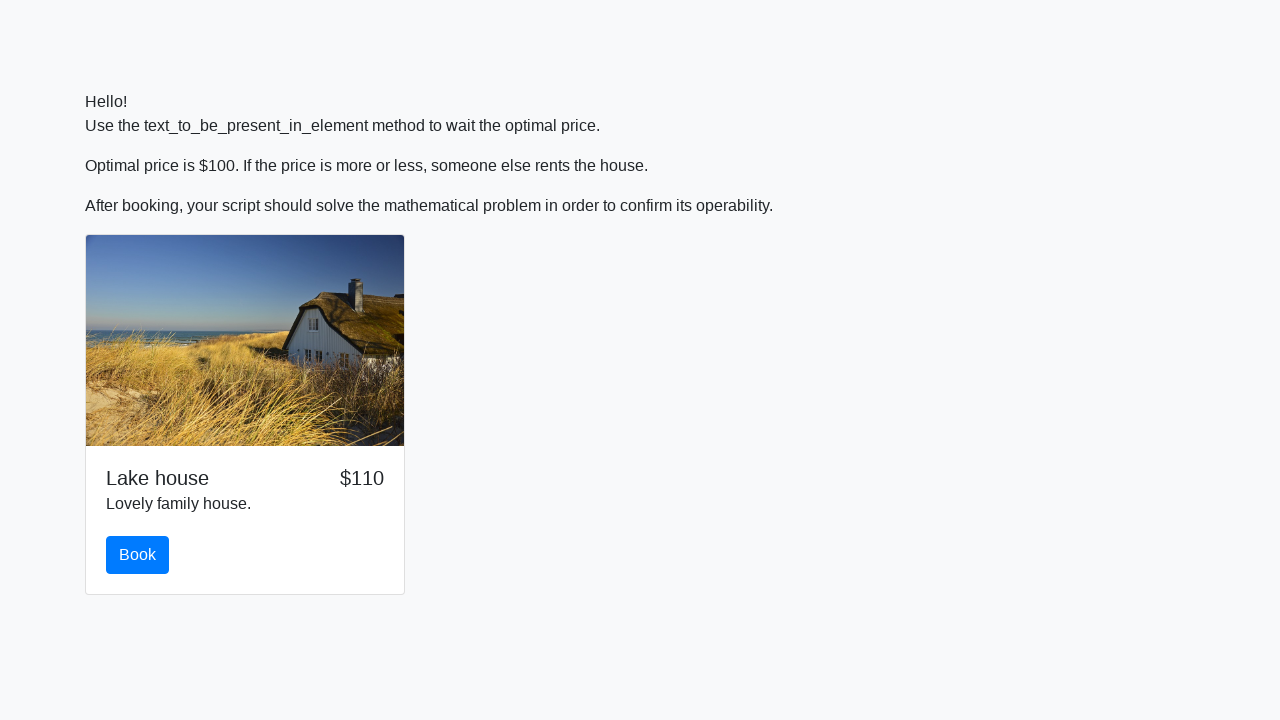